Tests multiple window handling by clicking a link that opens a new window, switching between windows, and verifying content on both the parent and child windows

Starting URL: http://the-internet.herokuapp.com

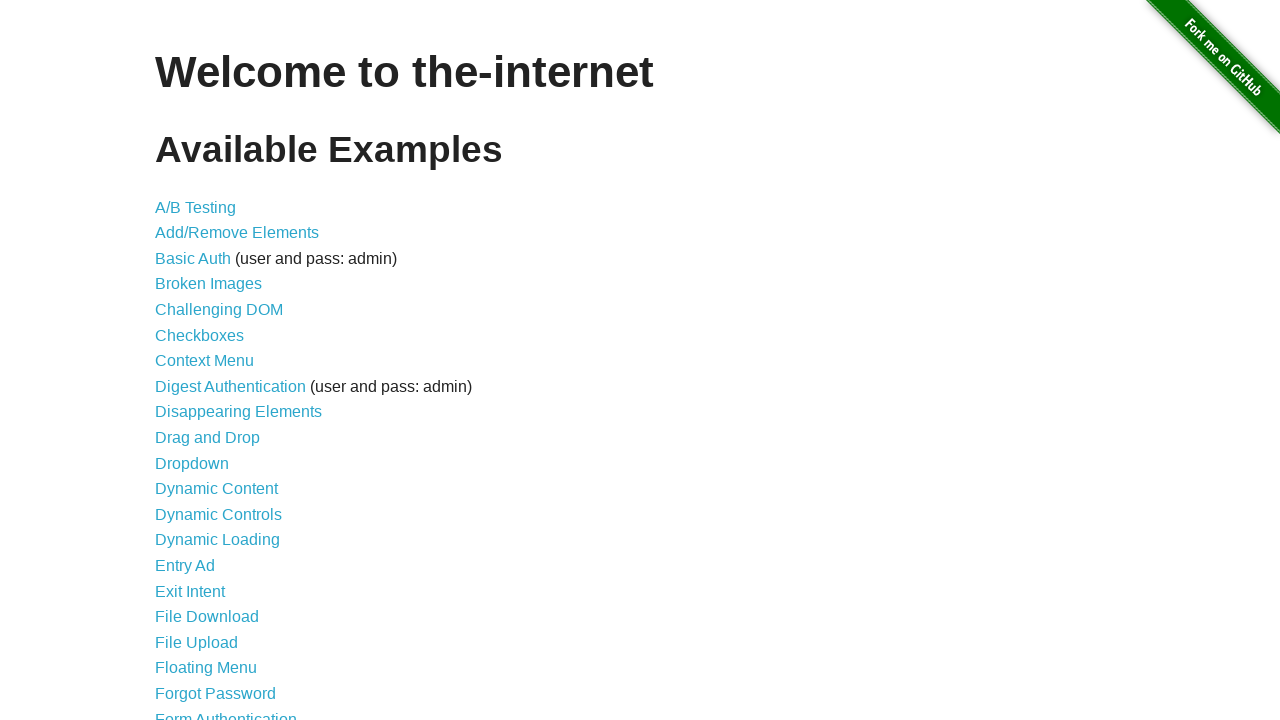

Clicked on 'Multiple Windows' link to navigate to frames test page at (218, 369) on text=Multiple Windows
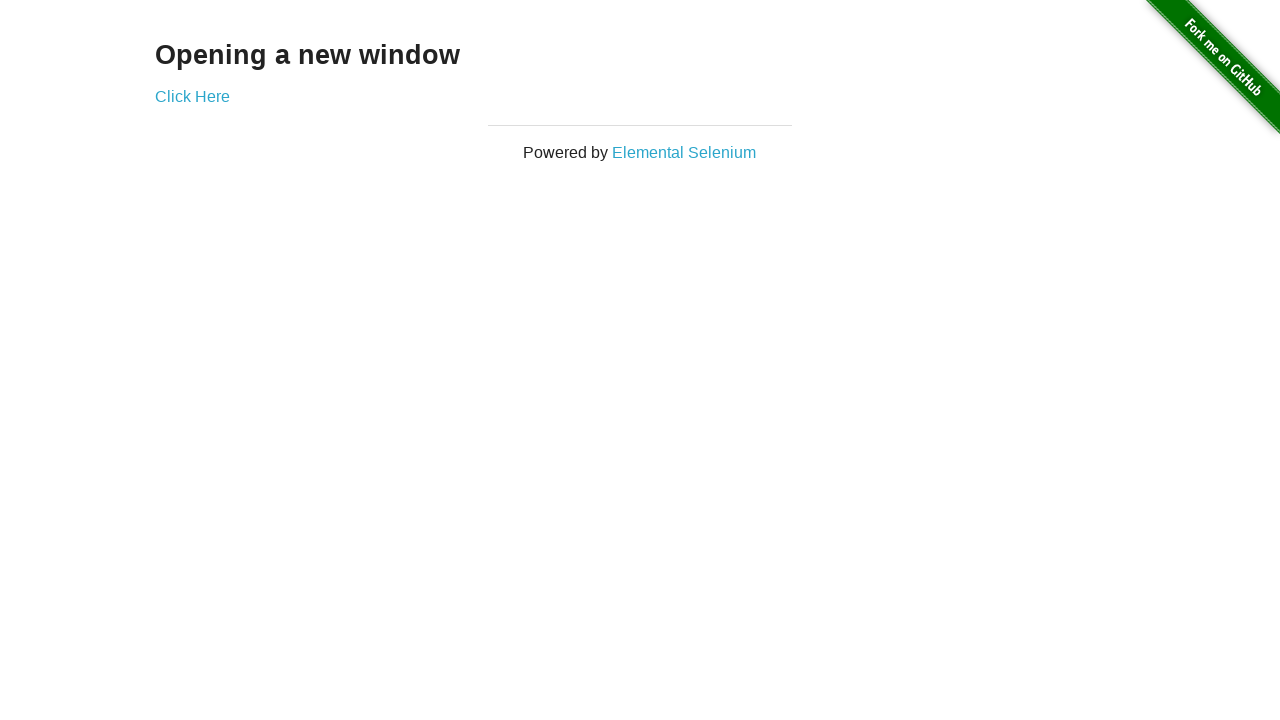

Clicked 'Click Here' link which opened a new child window at (192, 96) on text=Click Here
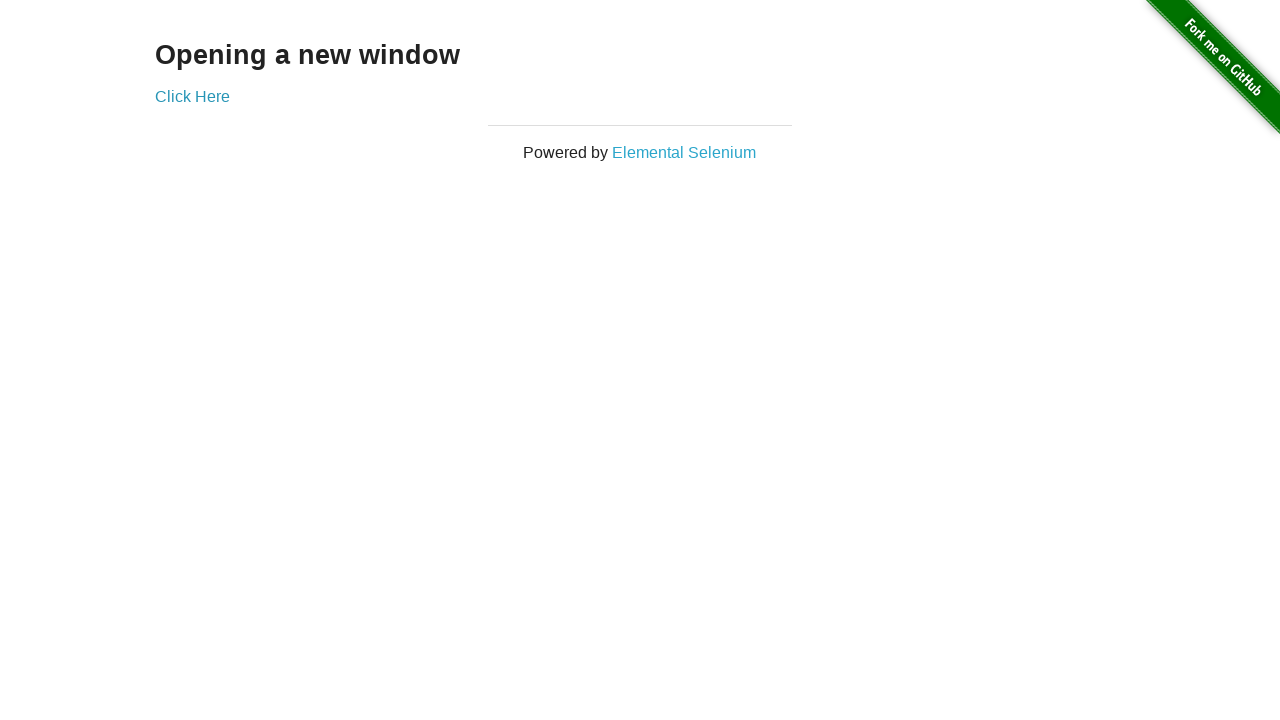

Captured reference to the newly opened child window
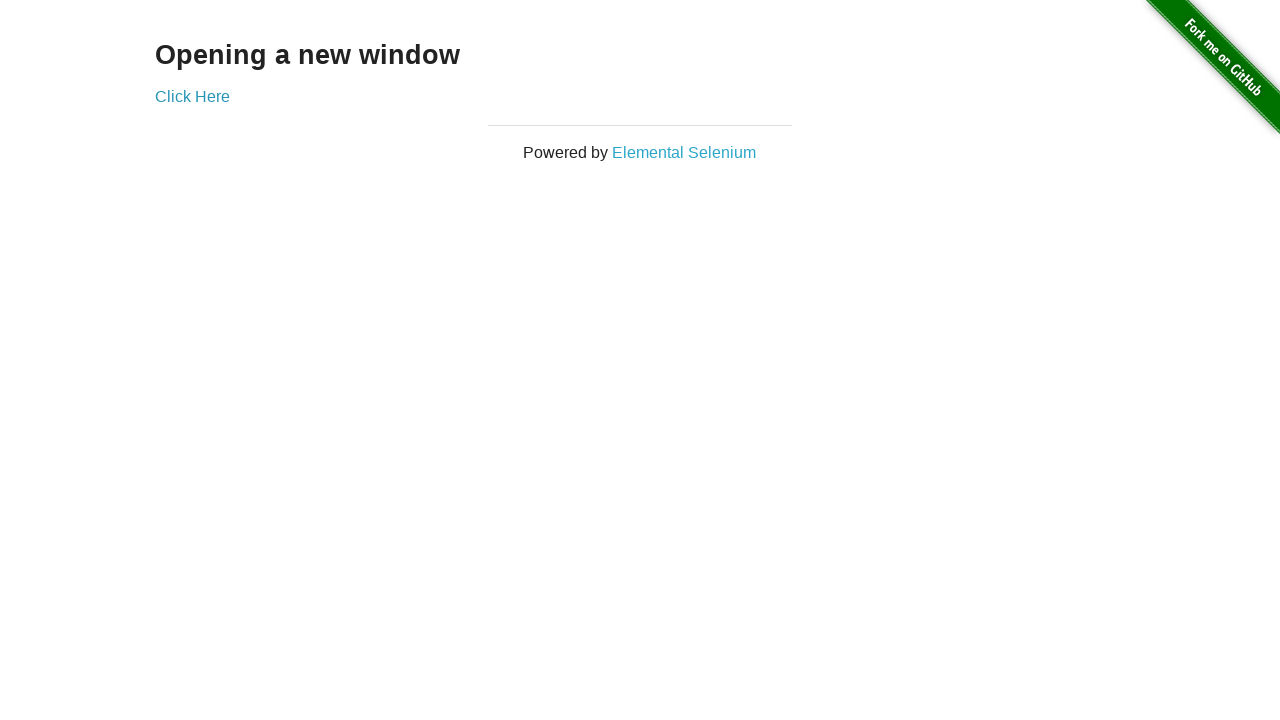

Child window finished loading
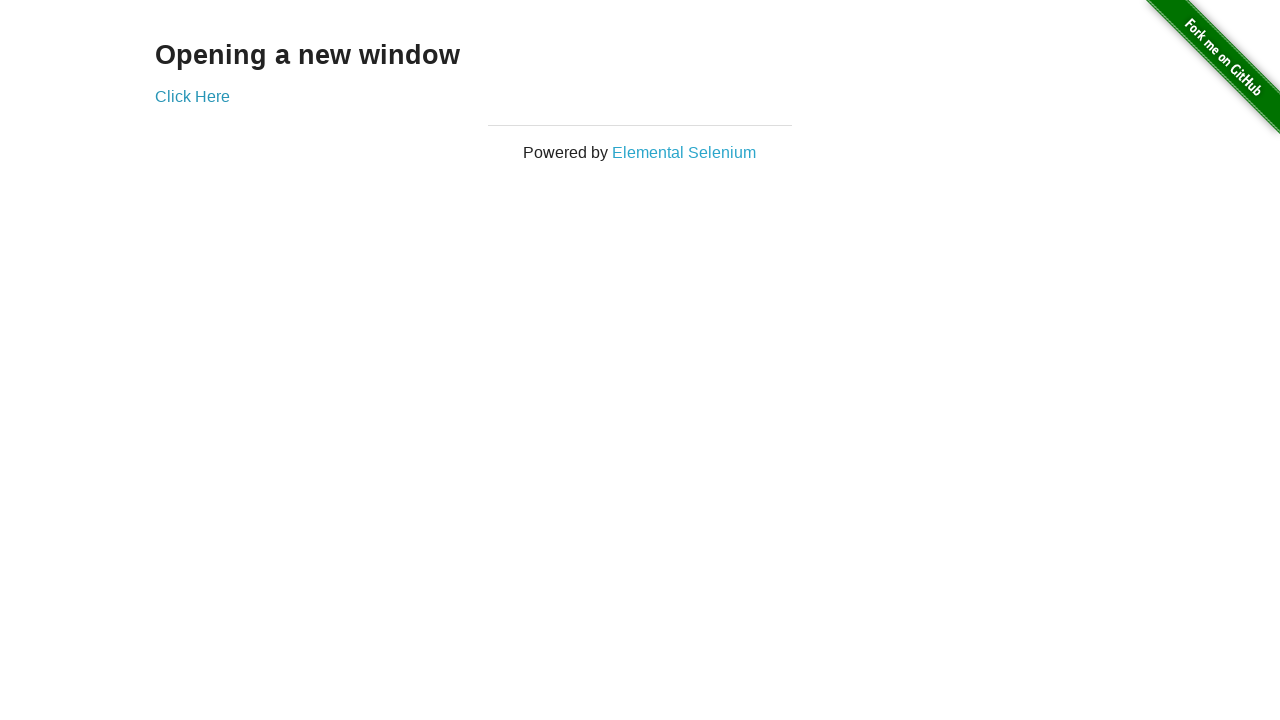

Retrieved child window title: 'New Window'
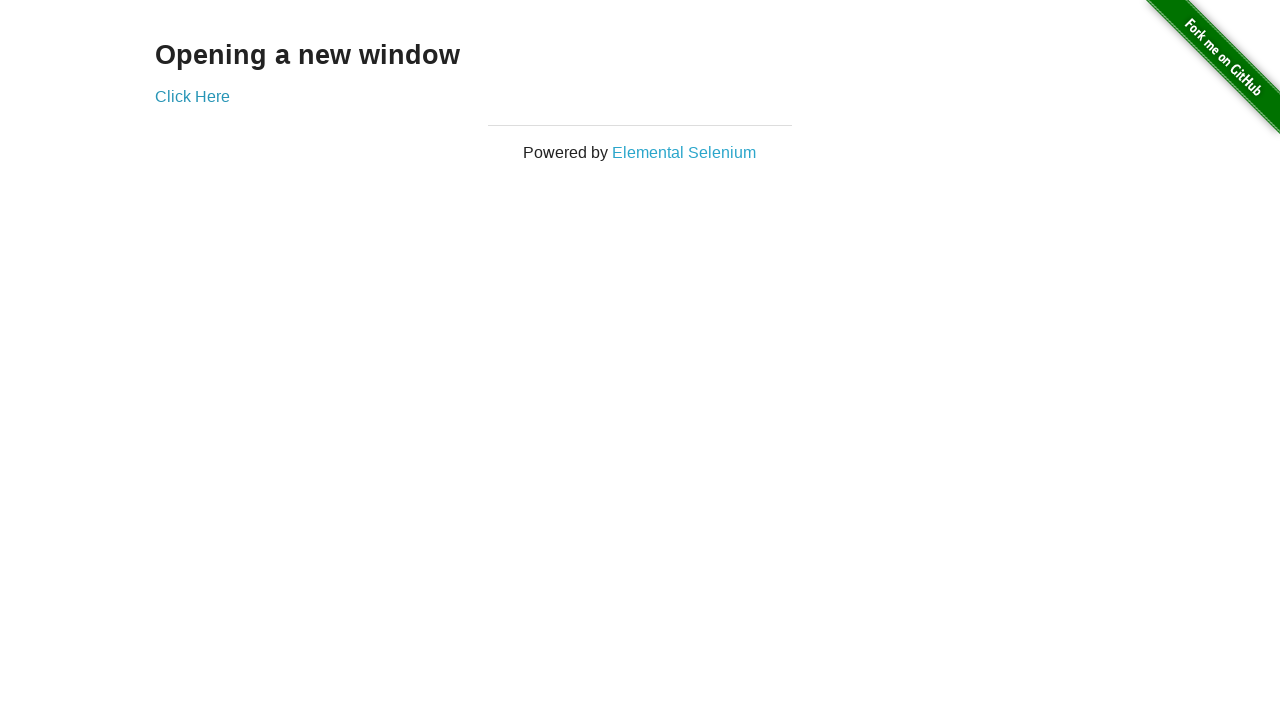

Retrieved child window heading: 'New Window'
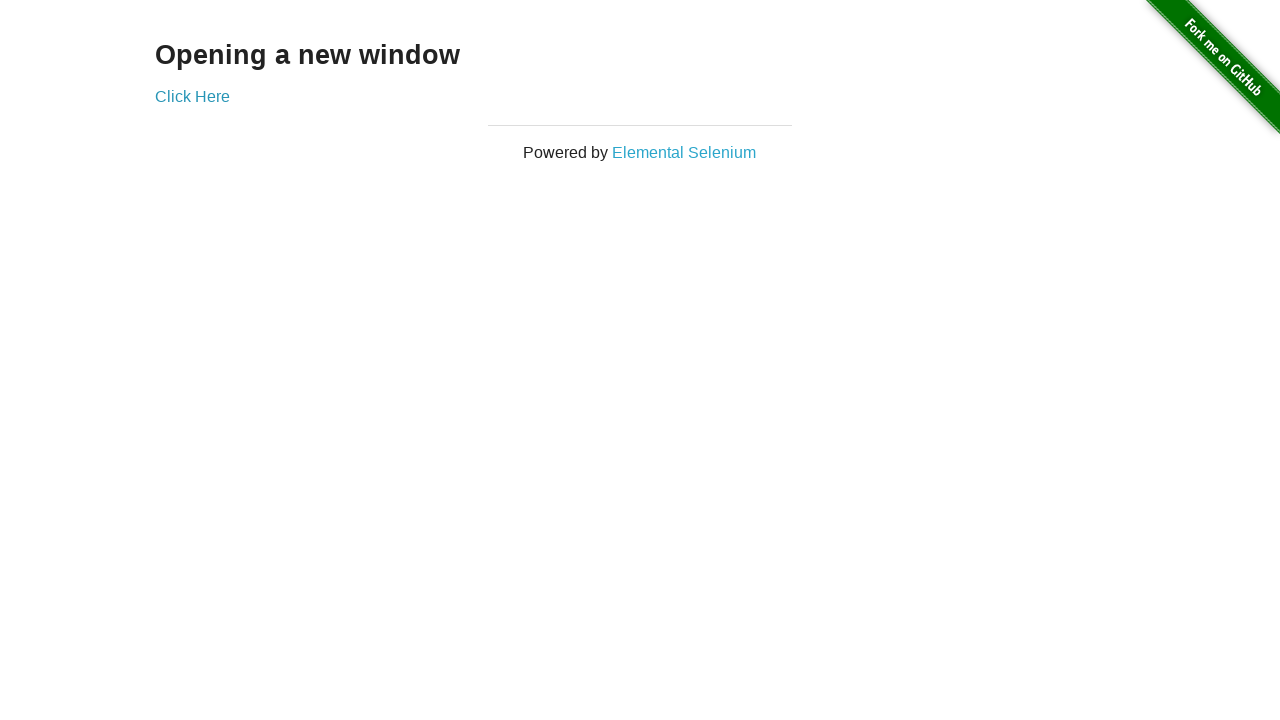

Retrieved parent window heading: 'Opening a new window'
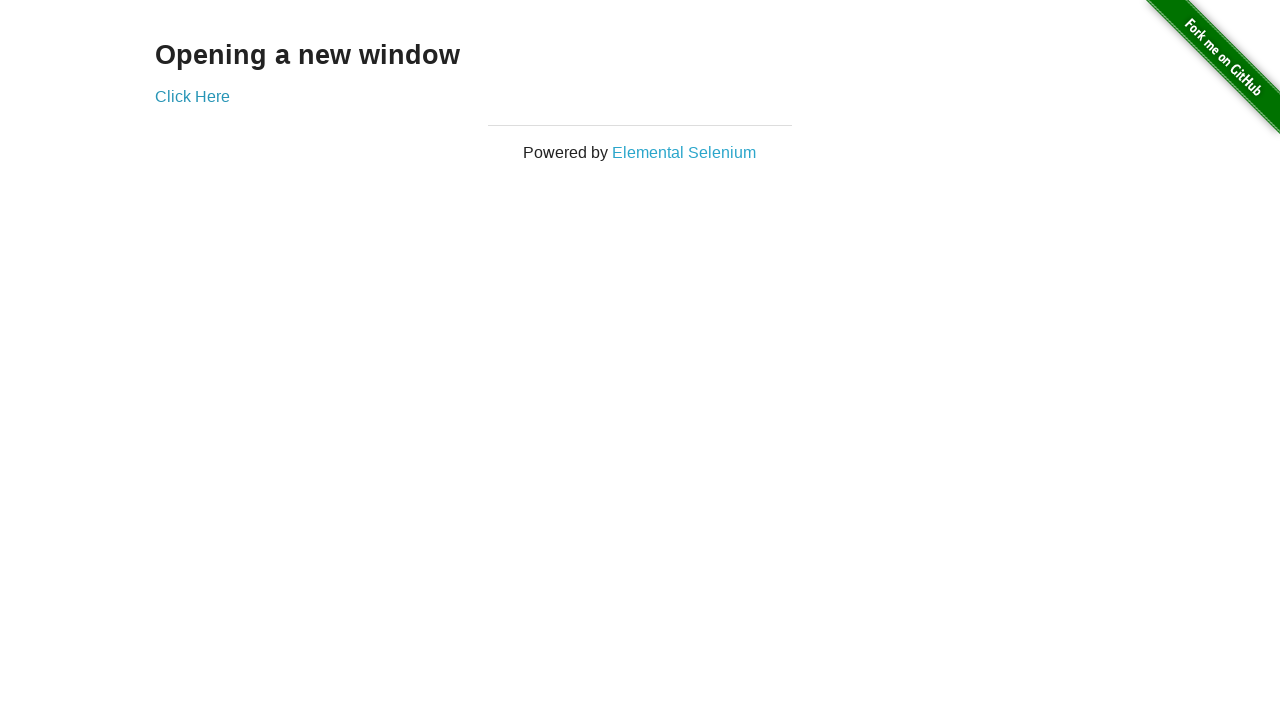

Closed the child window
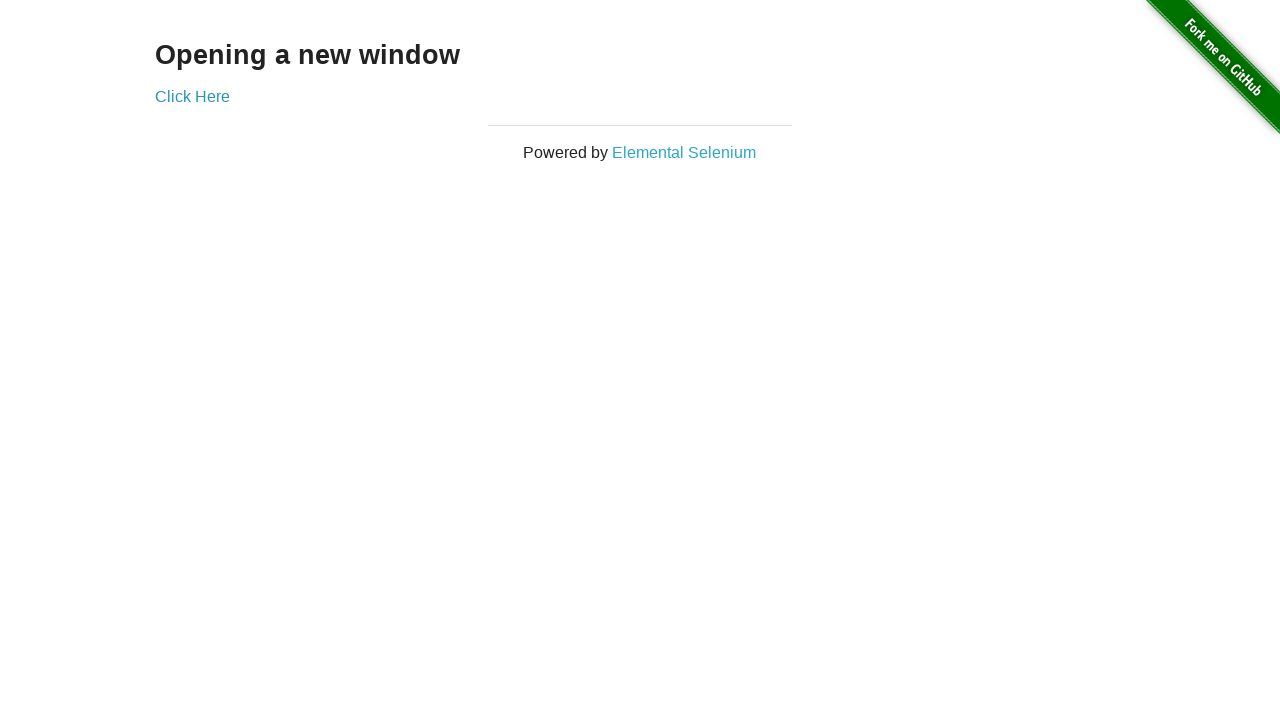

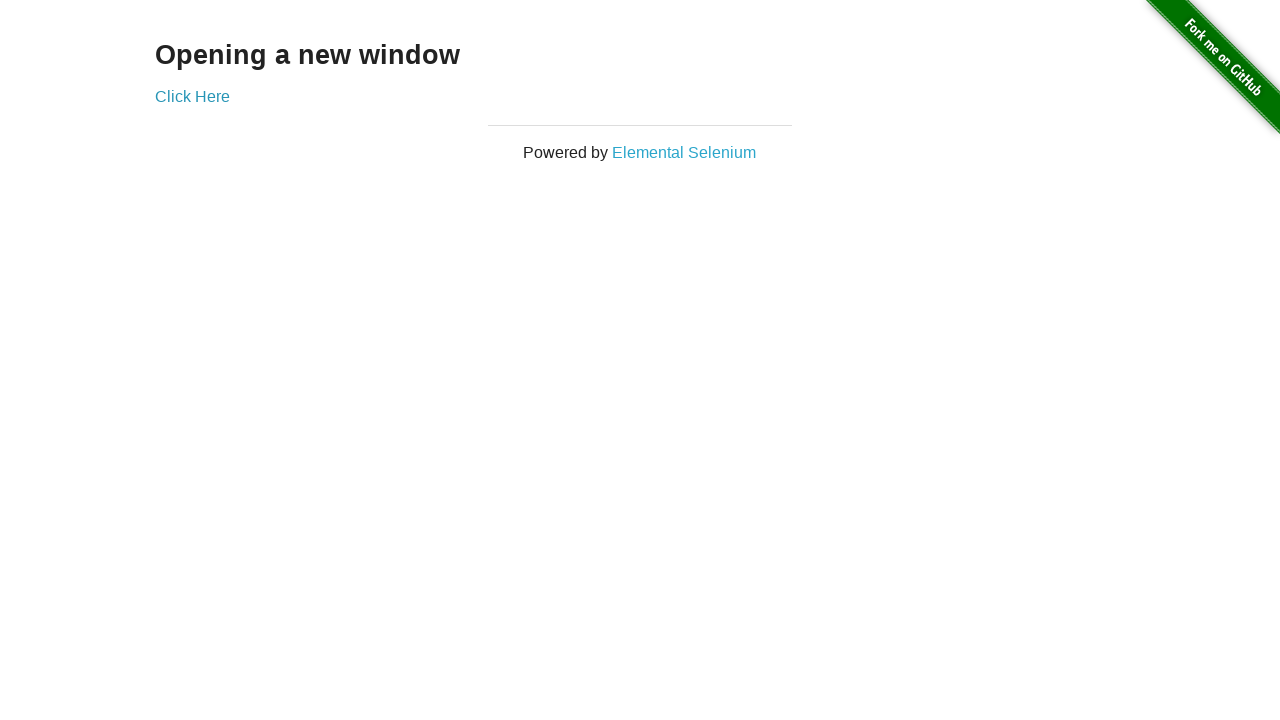